Tests drag and drop functionality within an iframe by dragging a draggable element onto a droppable target

Starting URL: https://jqueryui.com/droppable/

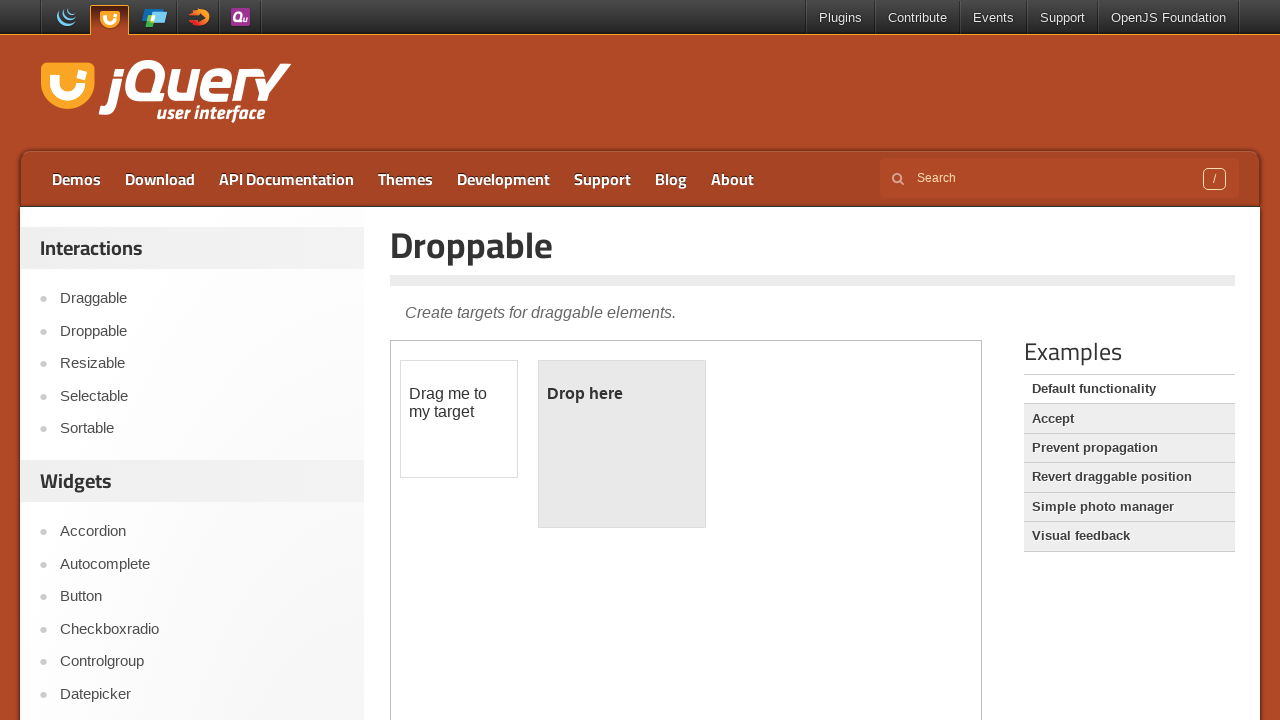

Located 1 iframe(s) on the page
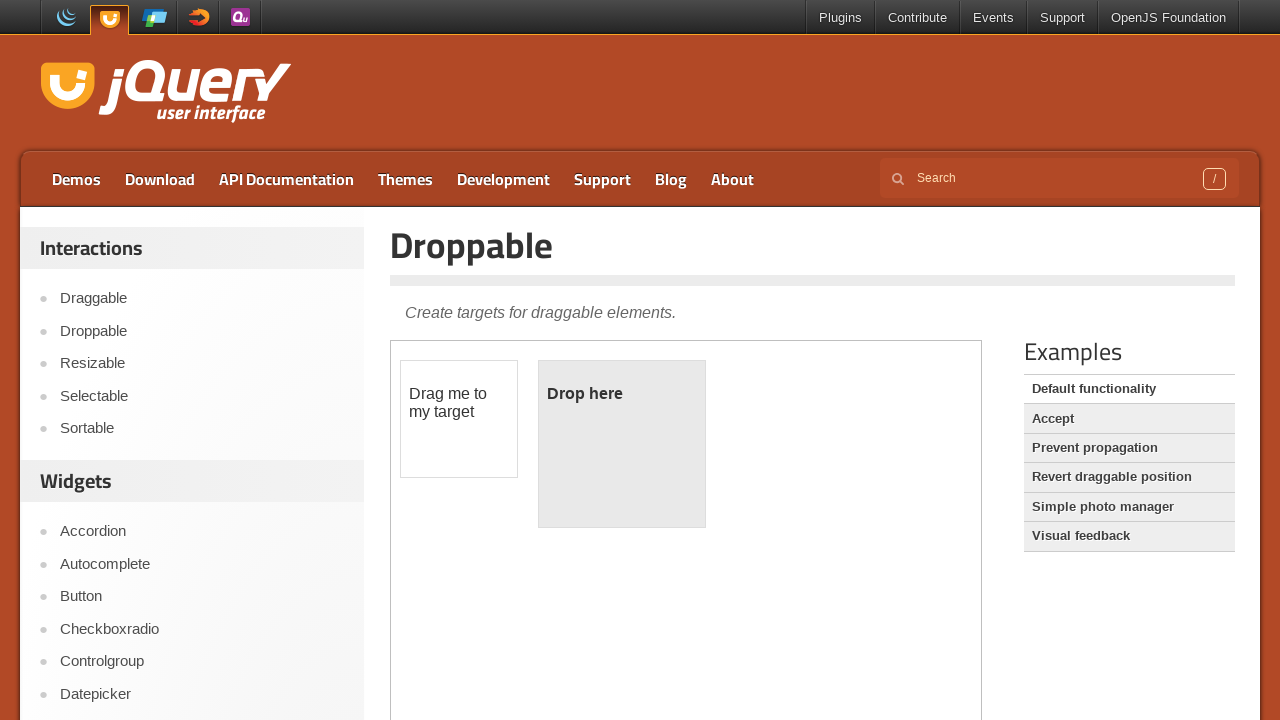

Selected first iframe on the page
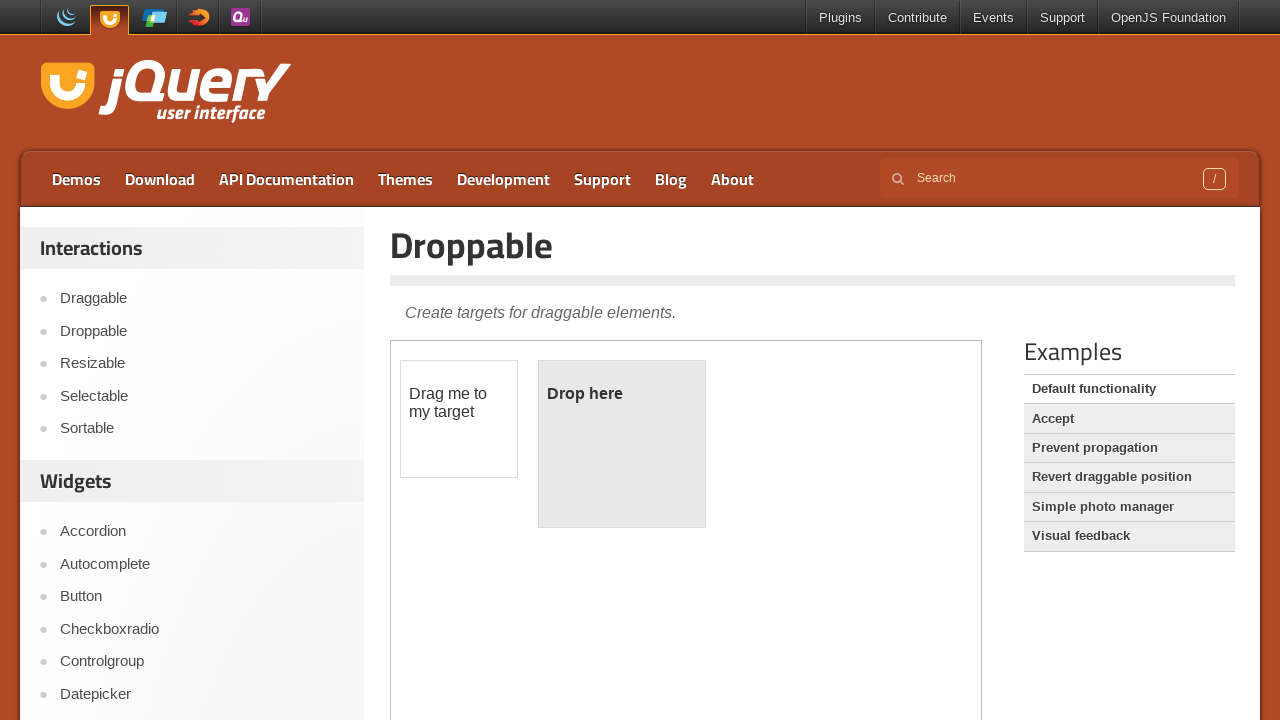

Located draggable element (#draggable) within iframe
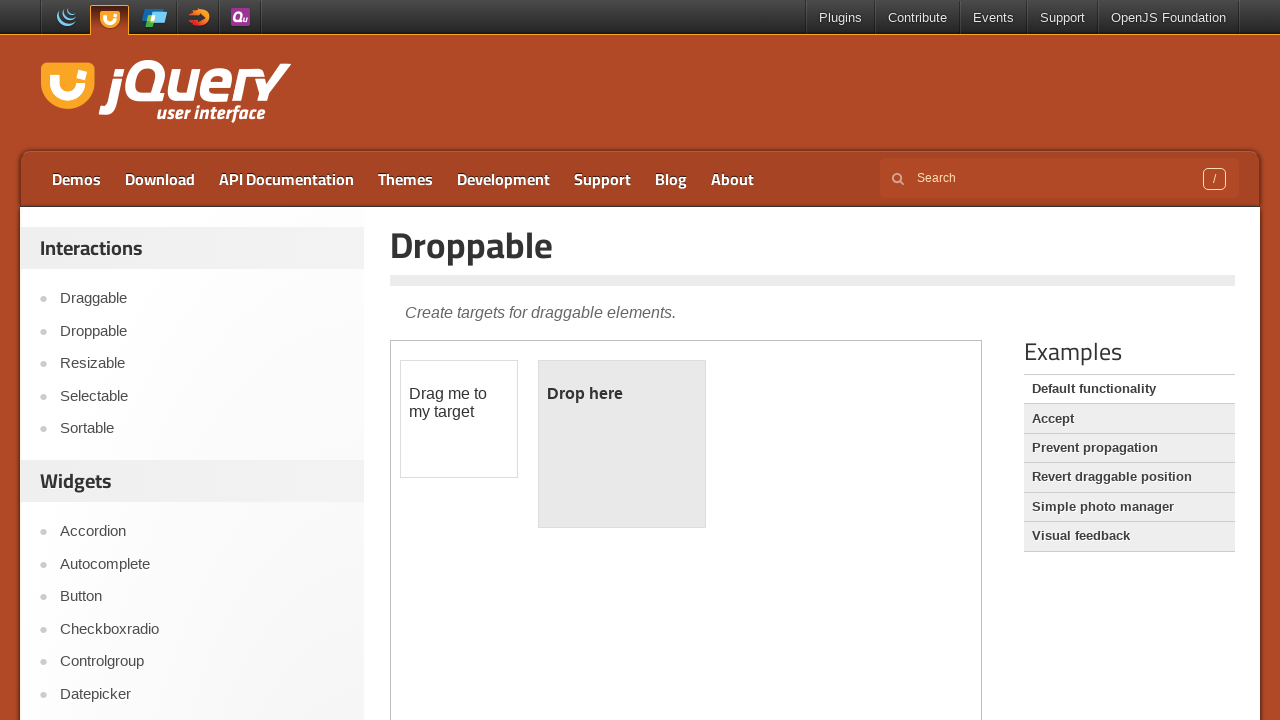

Located droppable target element (#droppable) within iframe
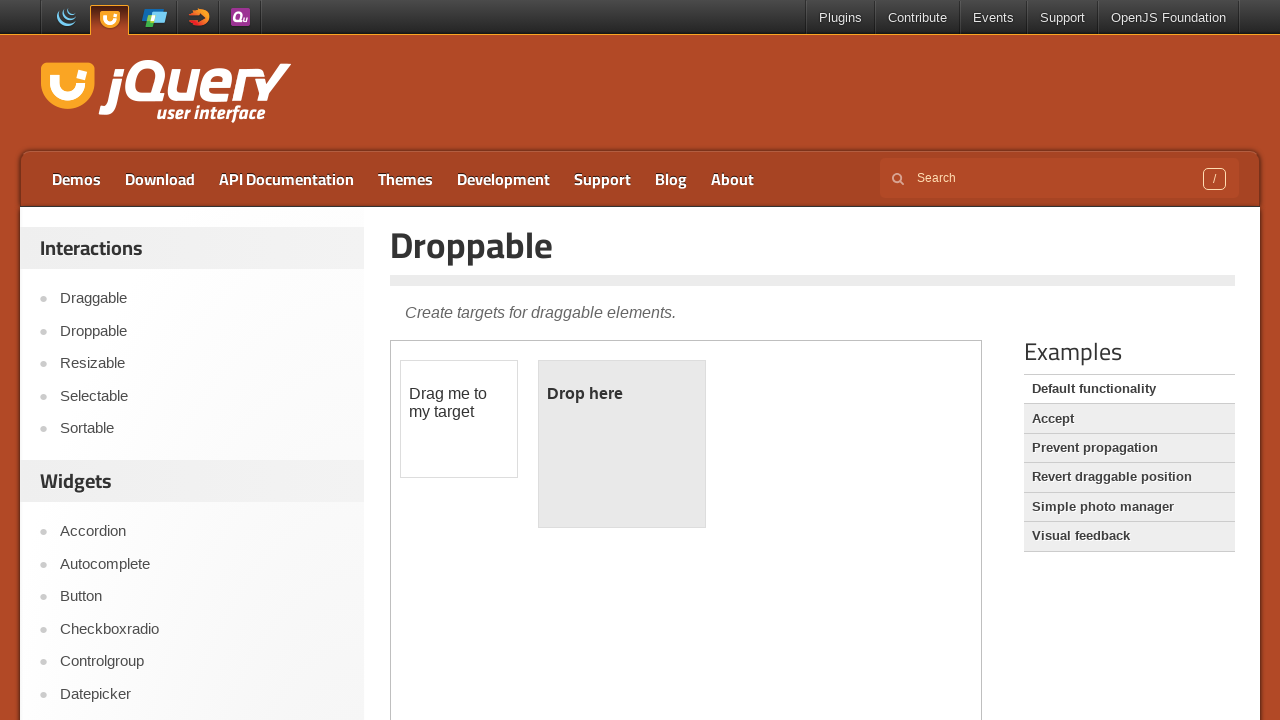

Dragged draggable element onto droppable target within iframe at (622, 444)
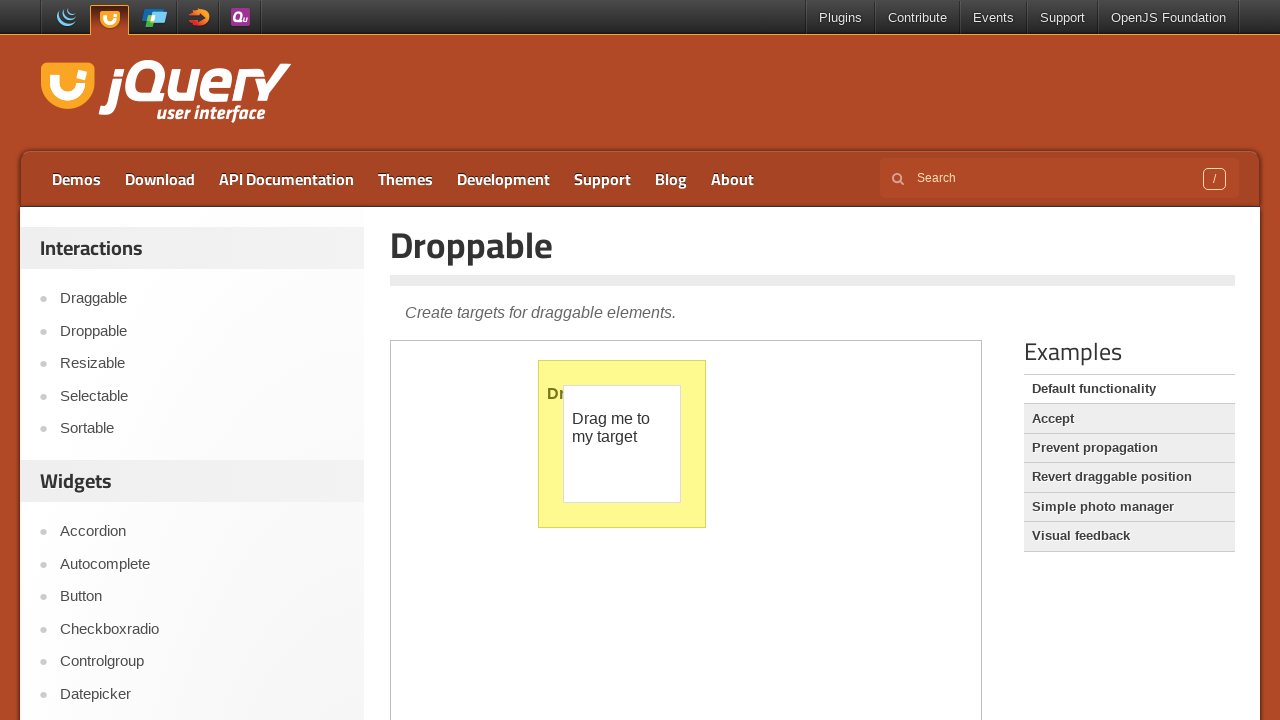

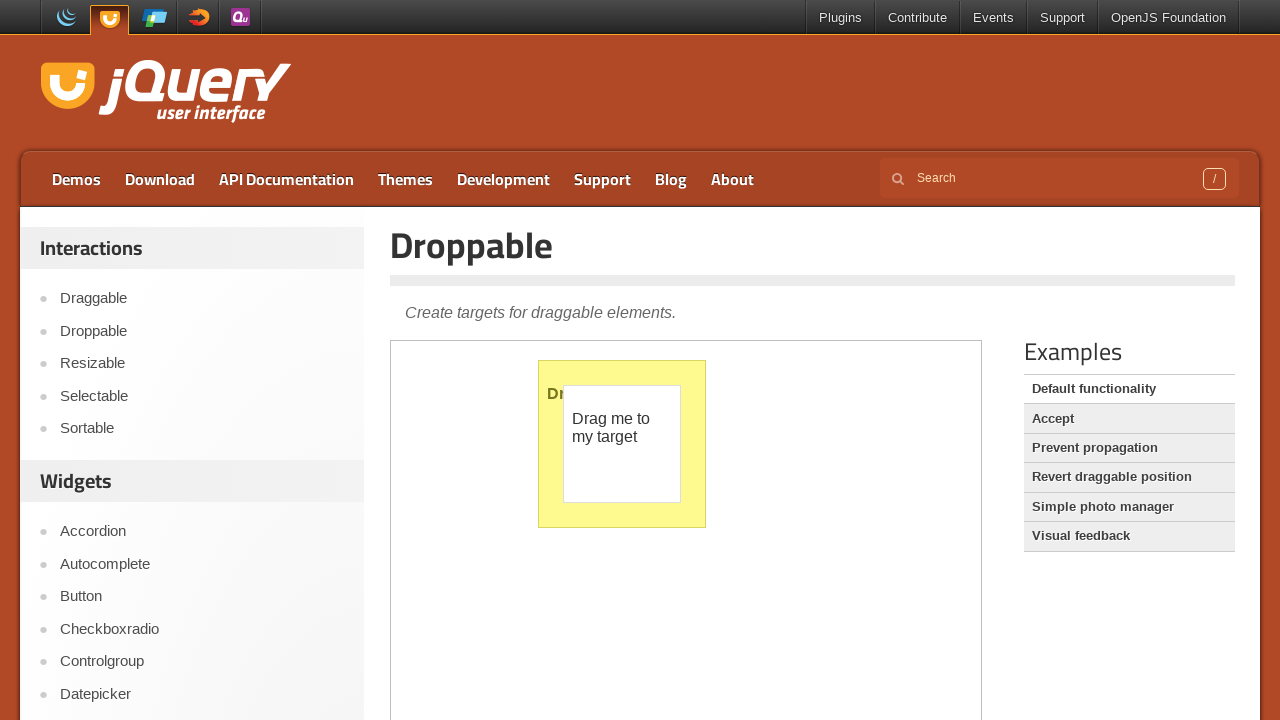